Tests multi-select dropdown functionality on W3Schools TryIt editor by switching to an iframe and selecting multiple options (first and third) from a select element while holding the CTRL key.

Starting URL: https://www.w3schools.com/tags/tryit.asp?filename=tryhtml_select_multiple

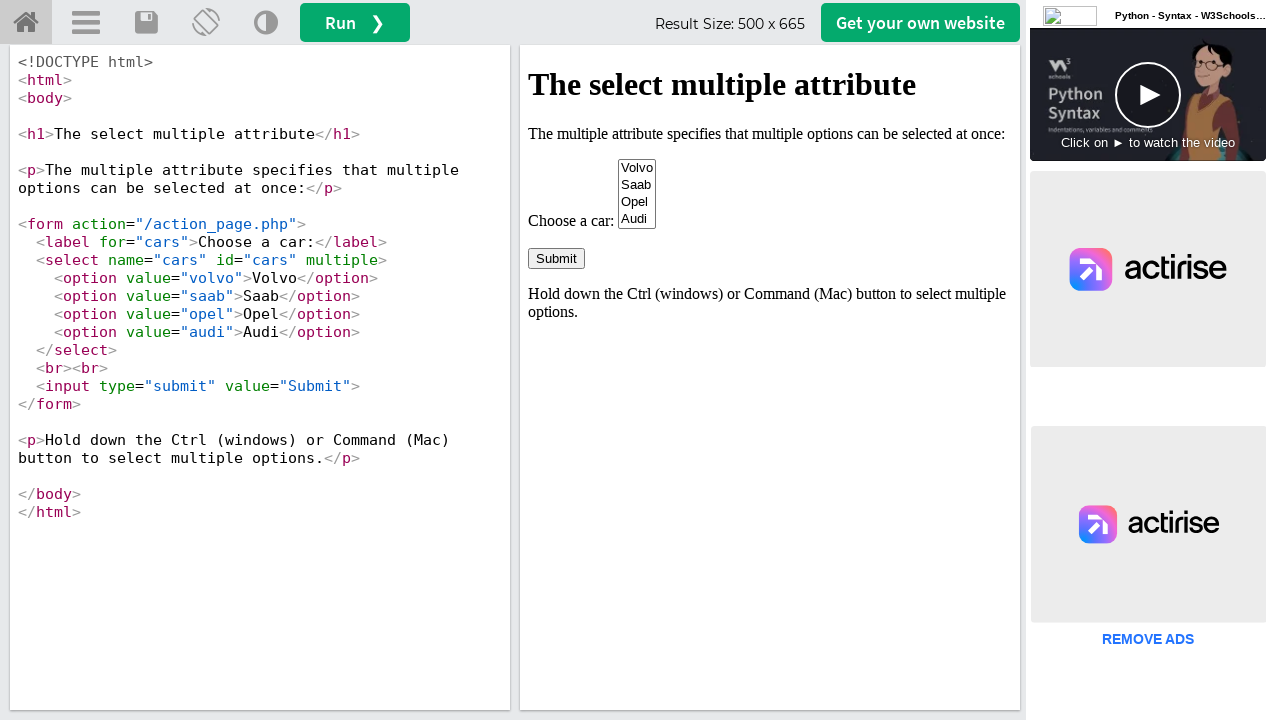

Waited 2 seconds for page to load
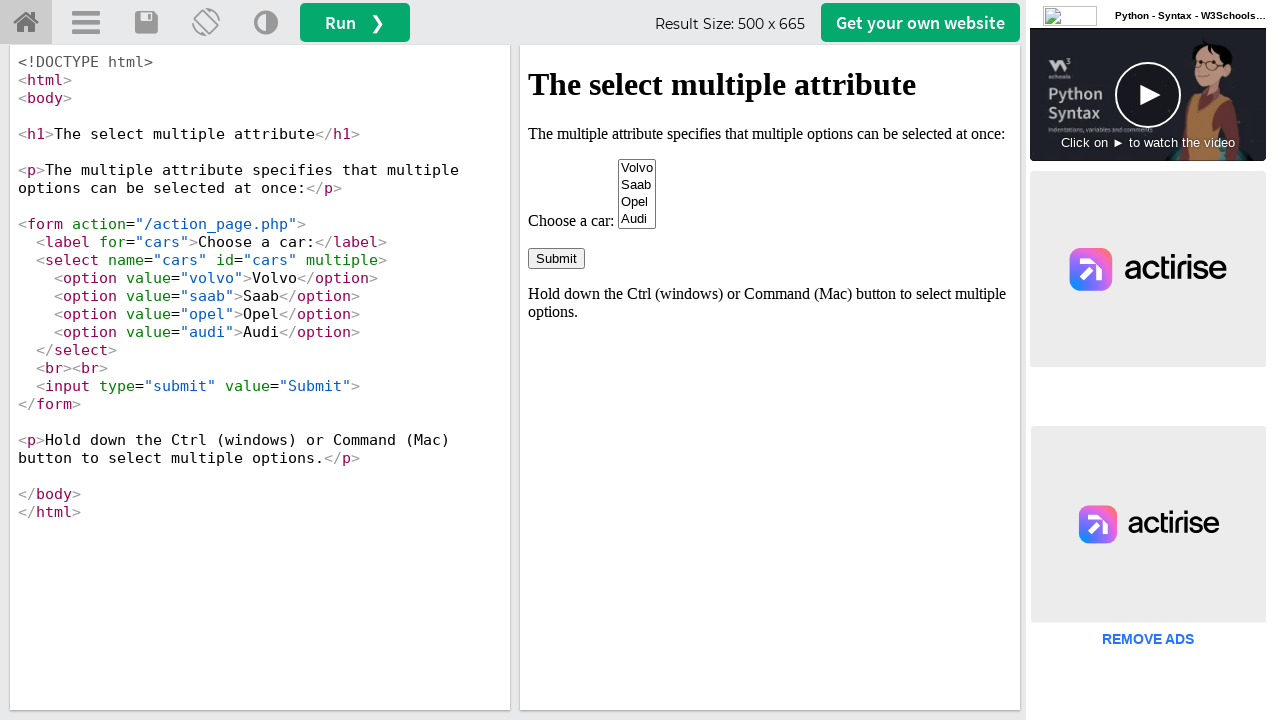

Located and switched to iframeResult iframe
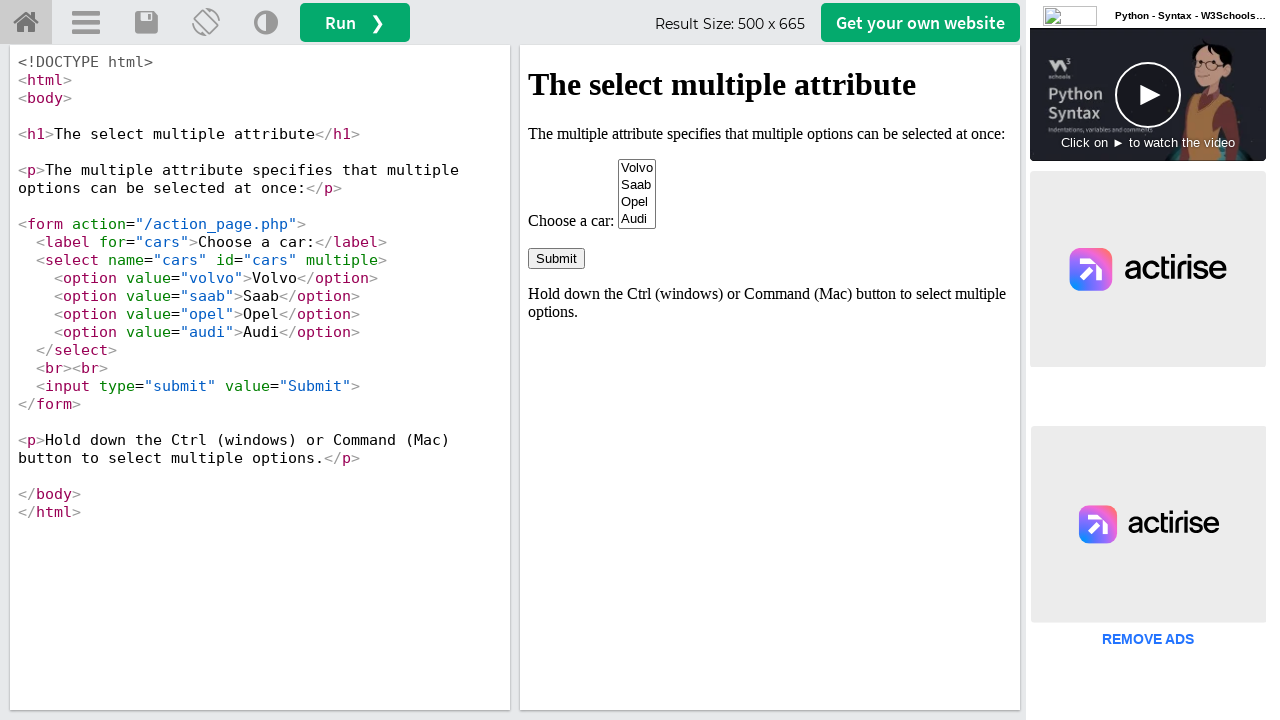

Located multi-select dropdown element with name 'cars'
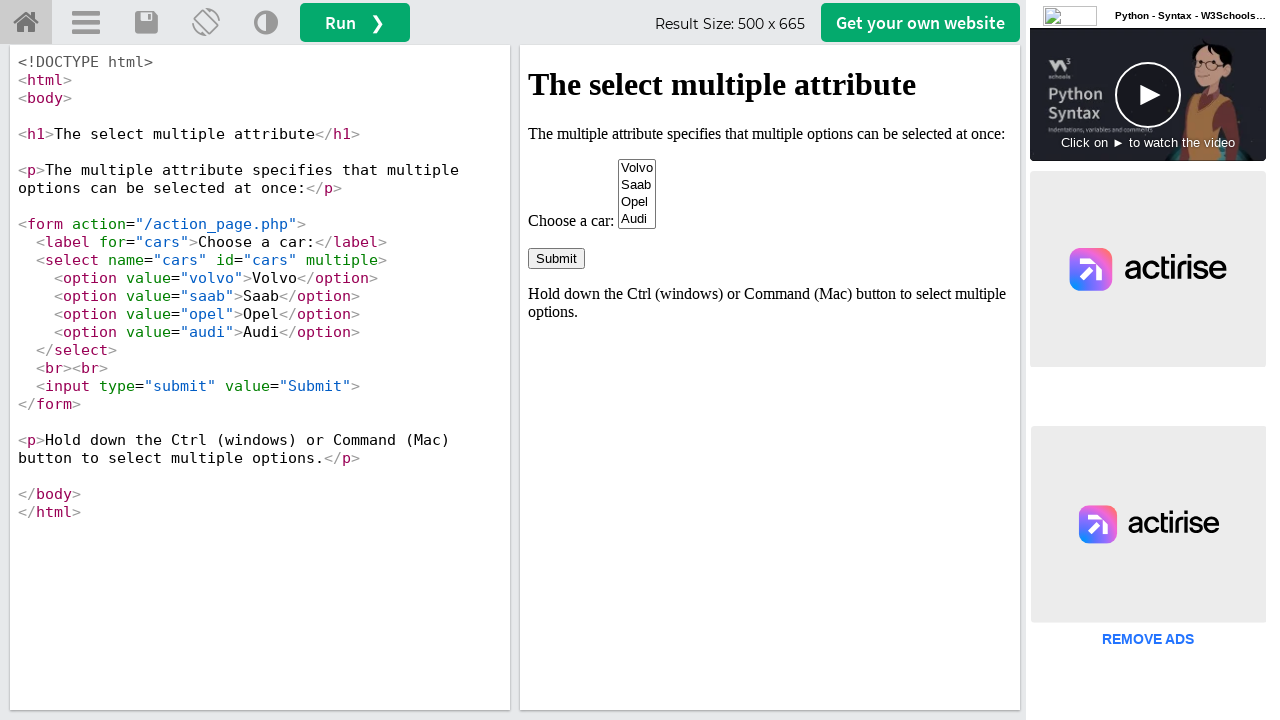

Select element became visible
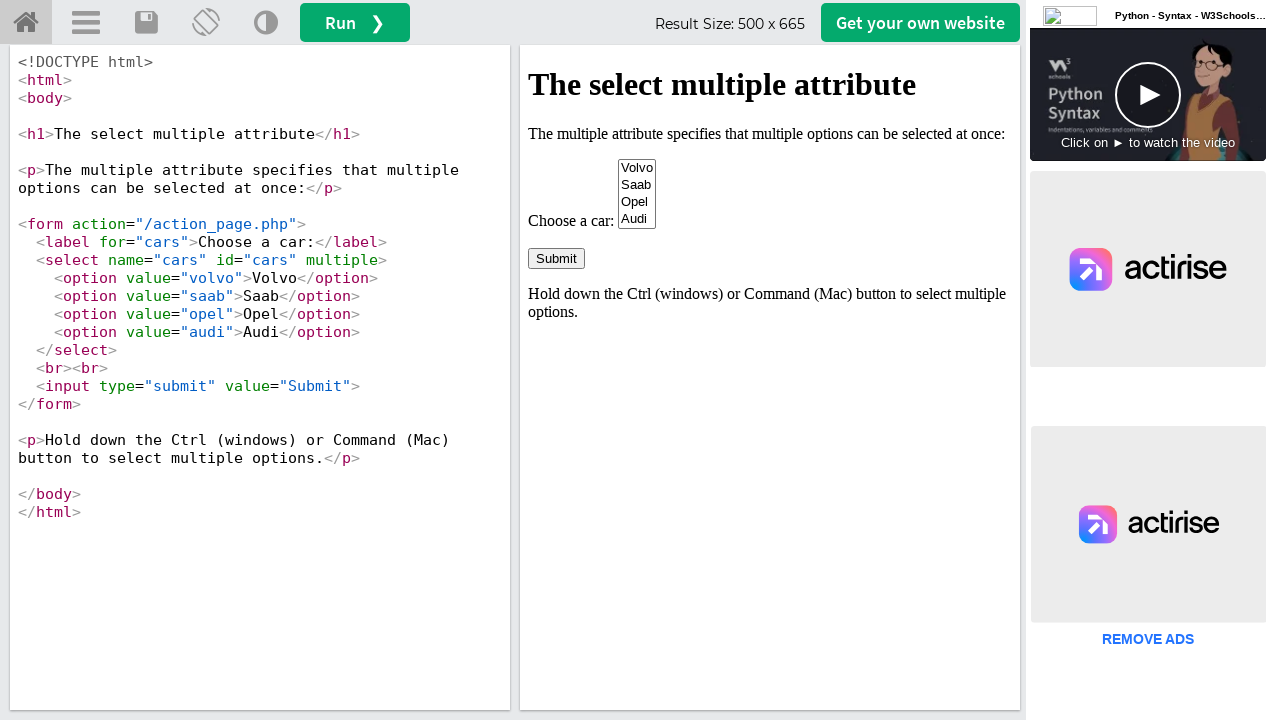

Selected first option (Volvo) using Ctrl+Click at (637, 168) on iframe#iframeResult >> nth=0 >> internal:control=enter-frame >> select[name='car
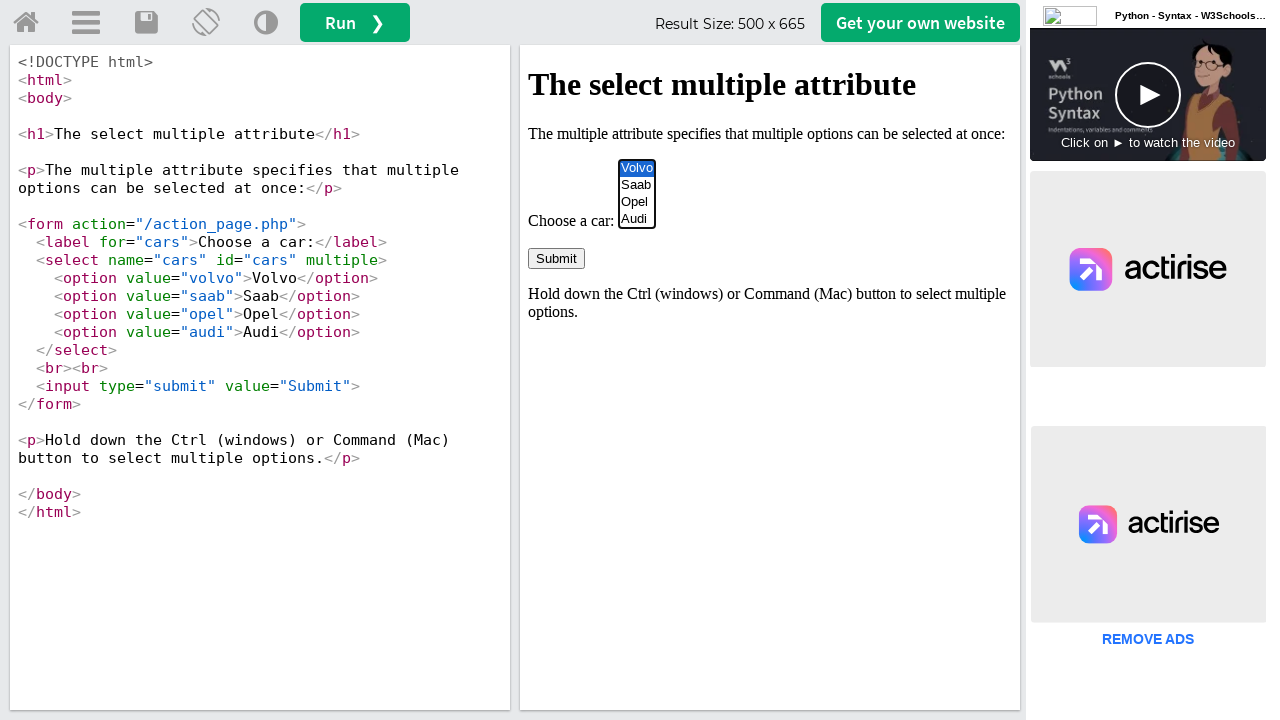

Selected third option (Opel) using Ctrl+Click at (637, 202) on iframe#iframeResult >> nth=0 >> internal:control=enter-frame >> select[name='car
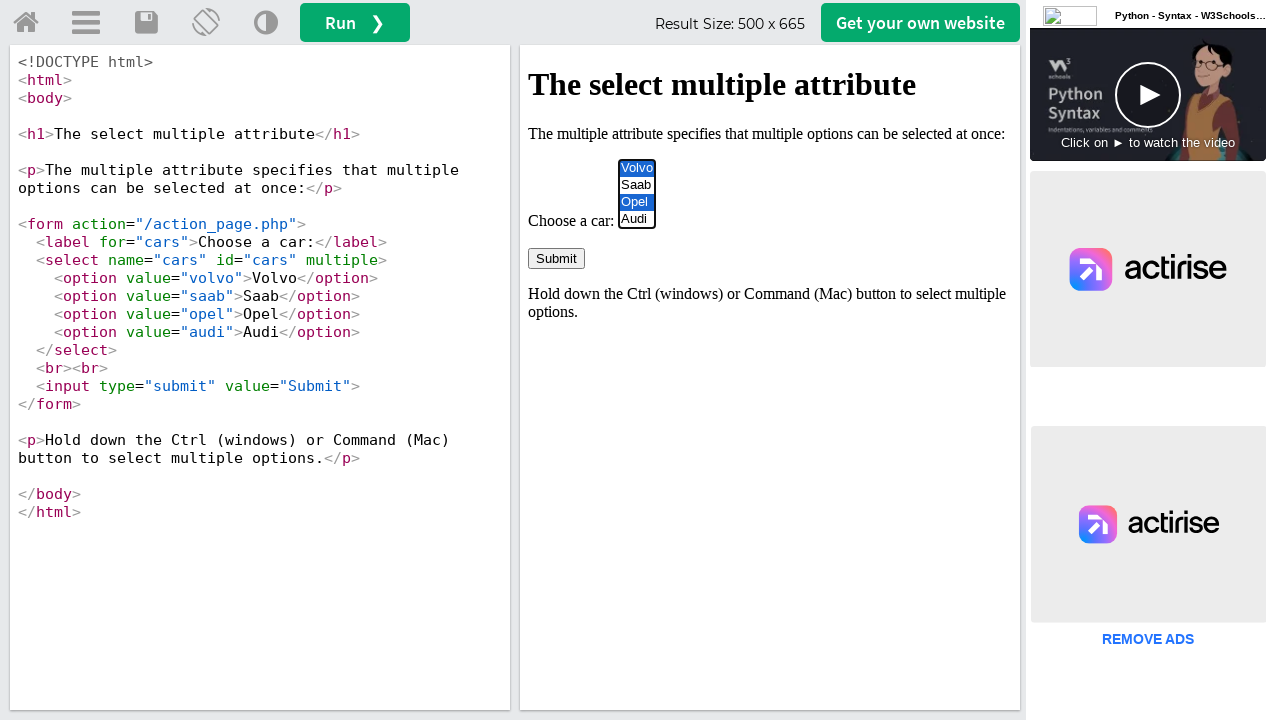

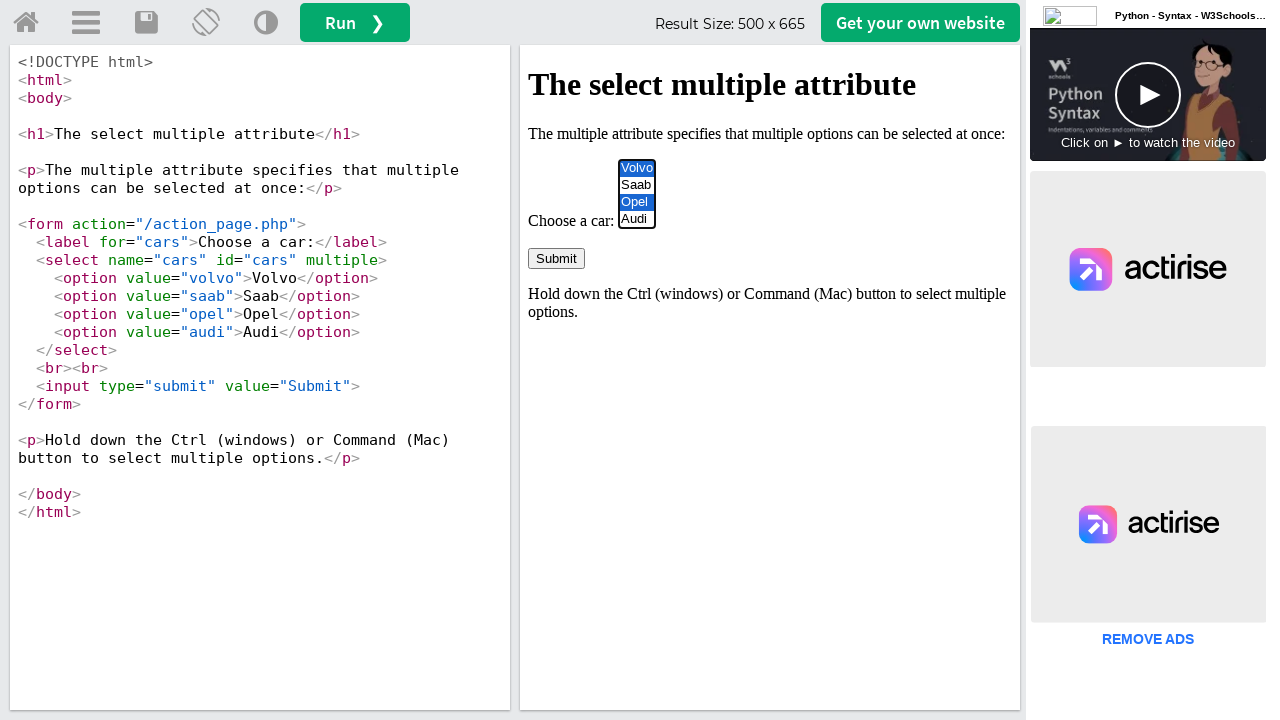